Tests JavaScript alert and confirm dialog handling by entering a name, triggering alert/confirm popups, and accepting or dismissing them.

Starting URL: https://rahulshettyacademy.com/AutomationPractice/

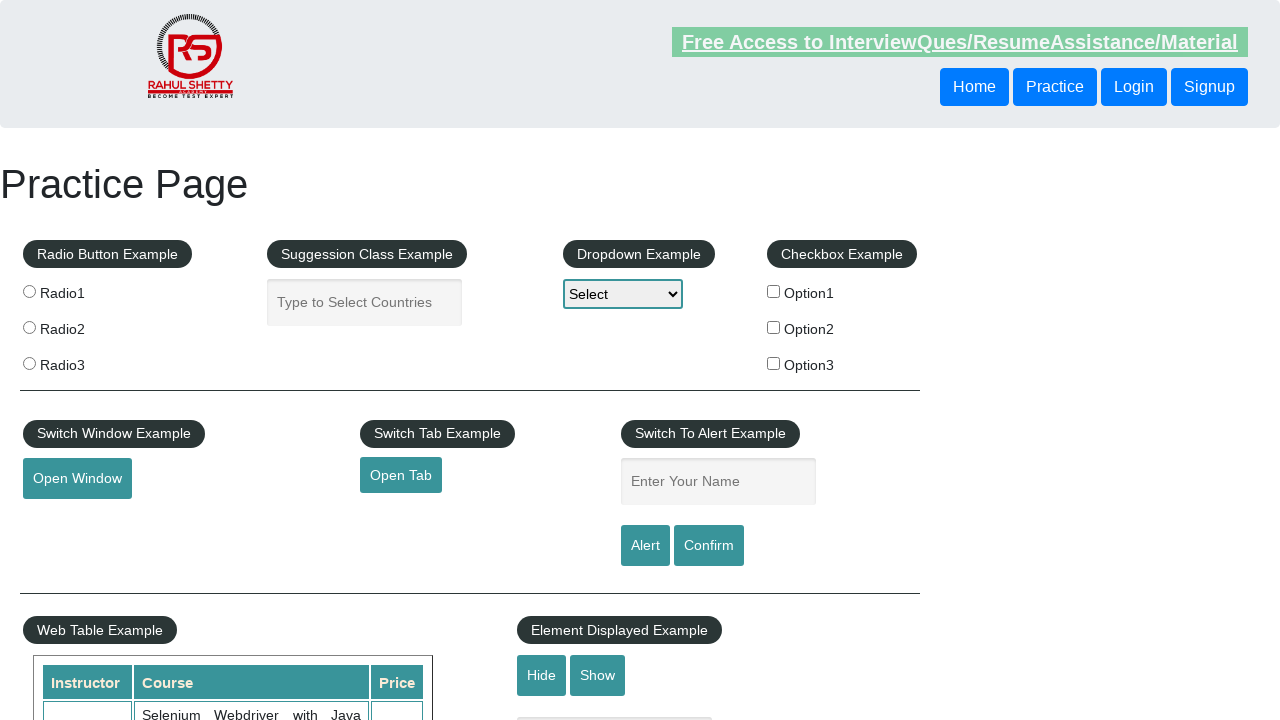

Filled name input field with 'kevin' on #name
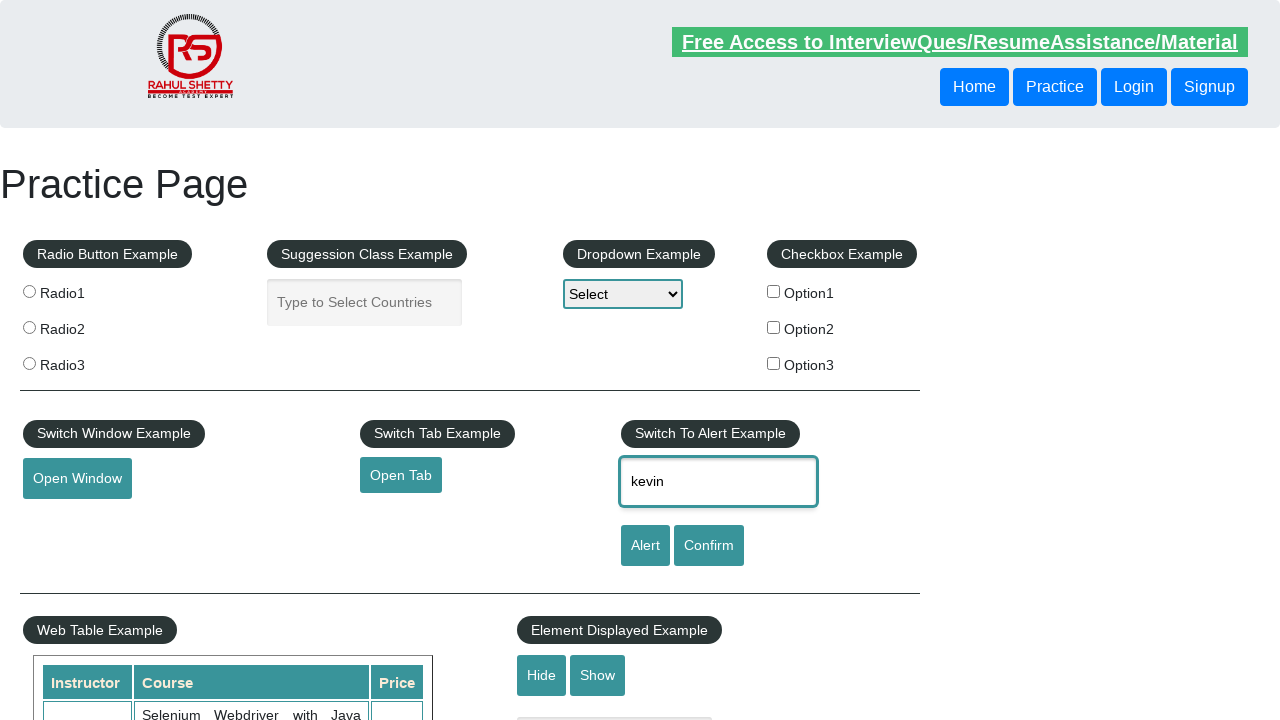

Clicked alert button to trigger JavaScript alert at (645, 546) on #alertbtn
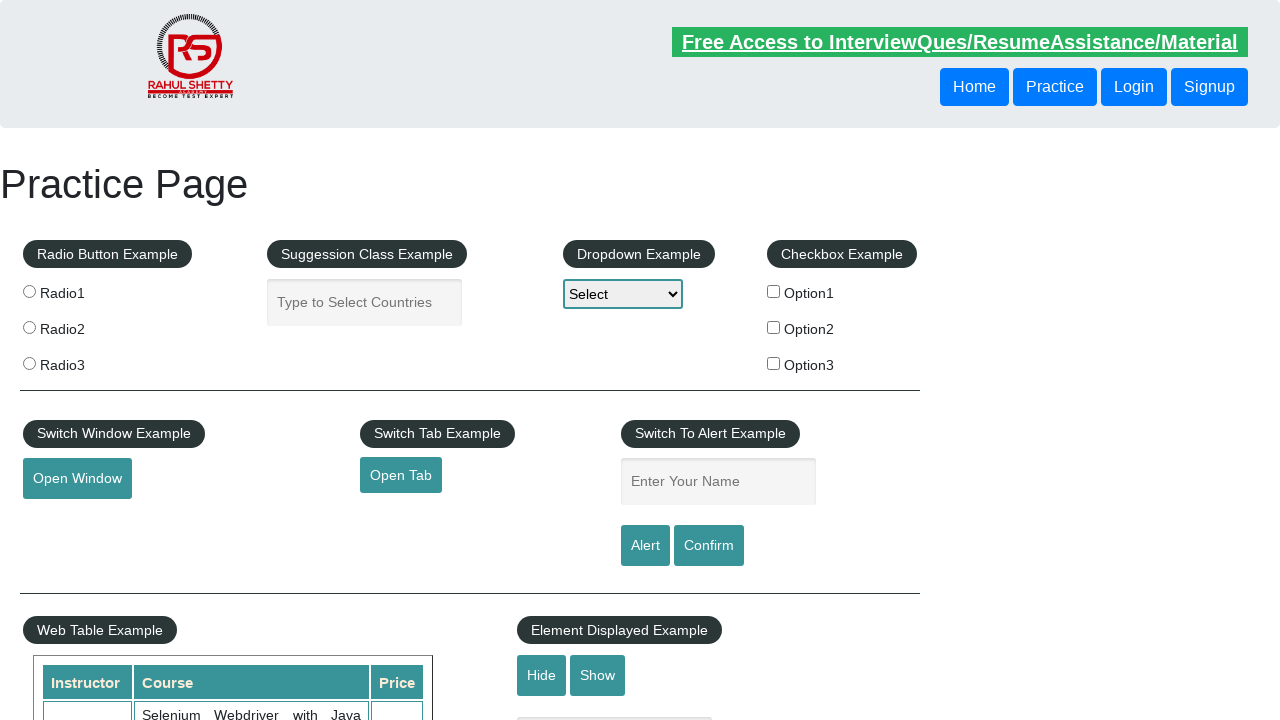

Set up dialog handler and clicked alert button at (645, 546) on #alertbtn
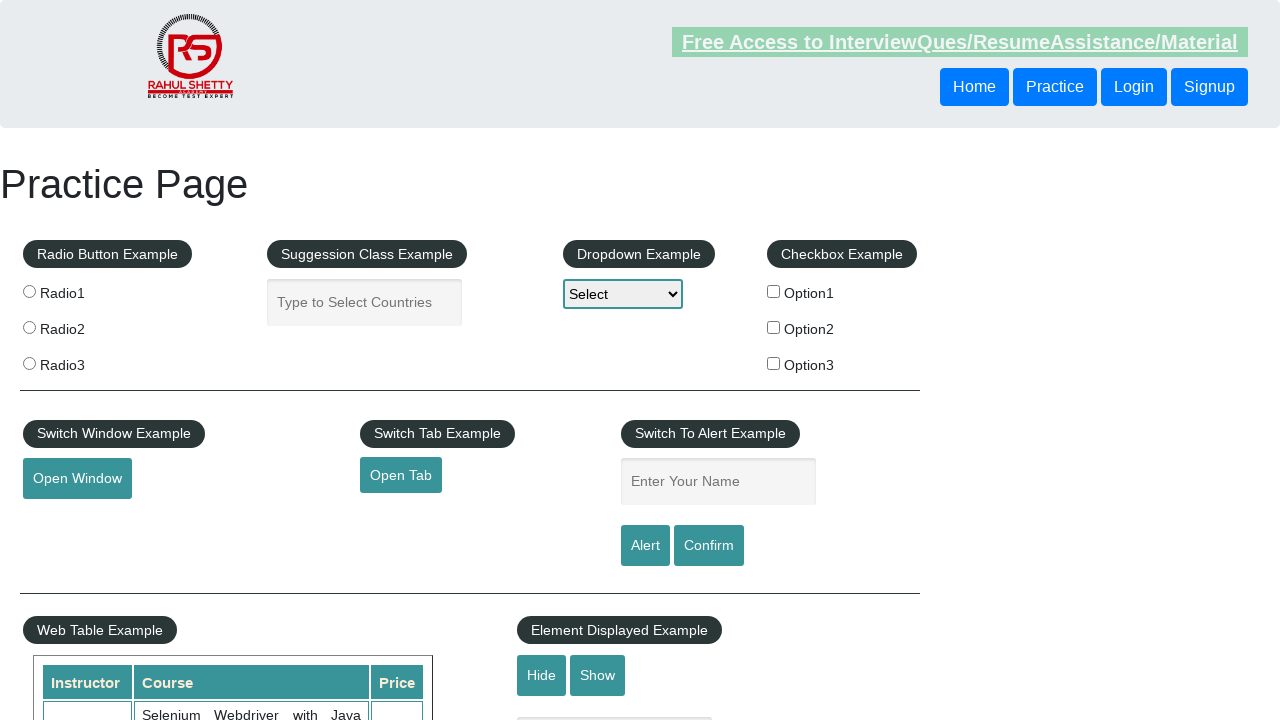

Waited for alert dialog to be processed
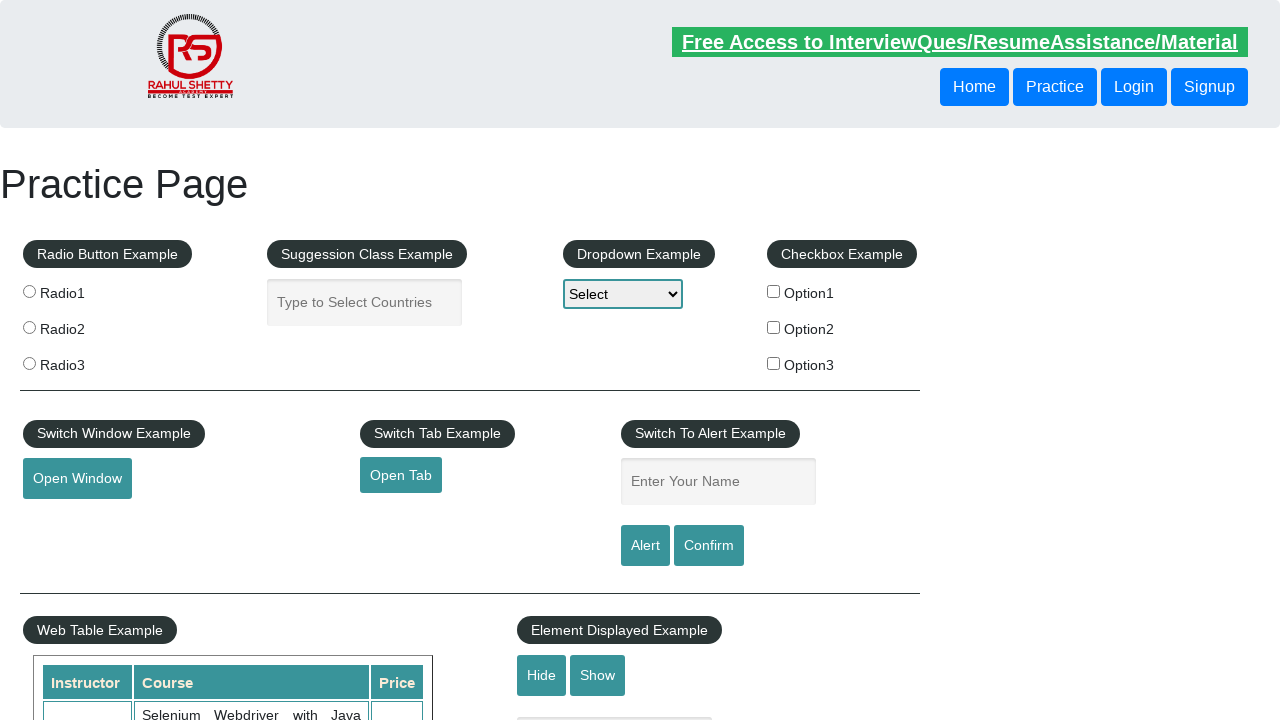

Filled name input field again with 'kevin' for confirm dialog on #name
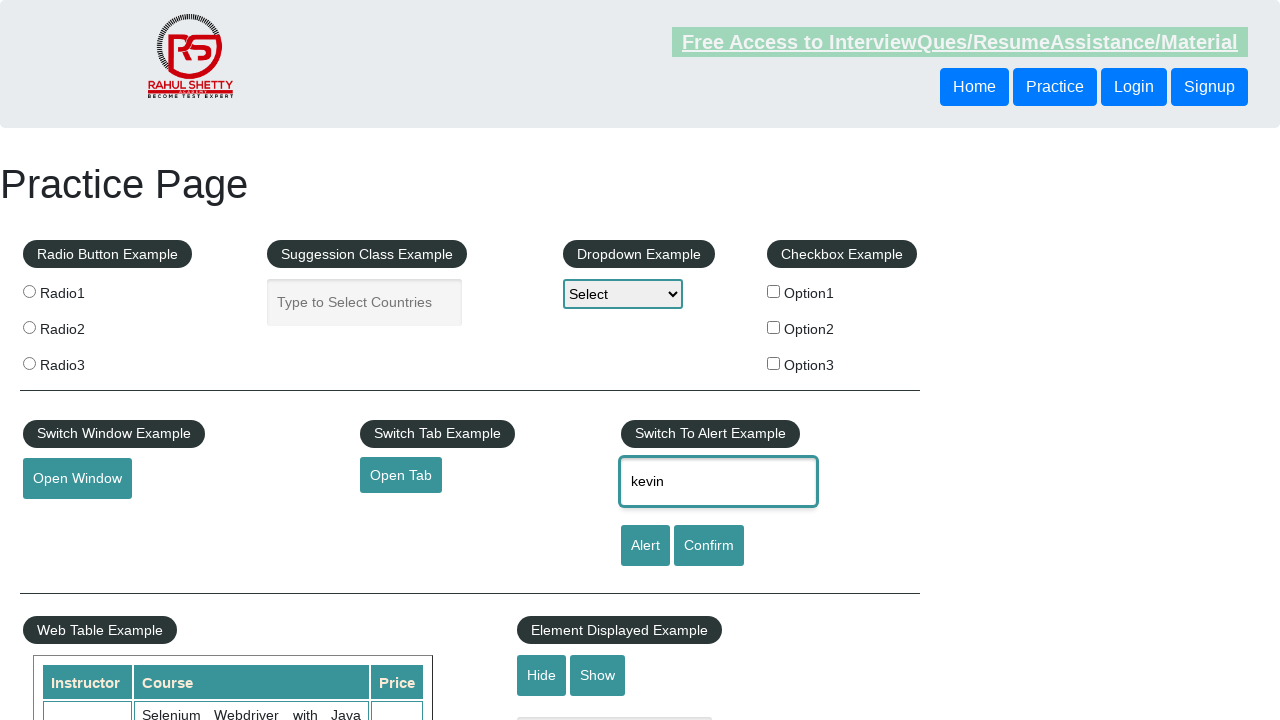

Set up dialog handler to dismiss and clicked confirm button at (709, 546) on #confirmbtn
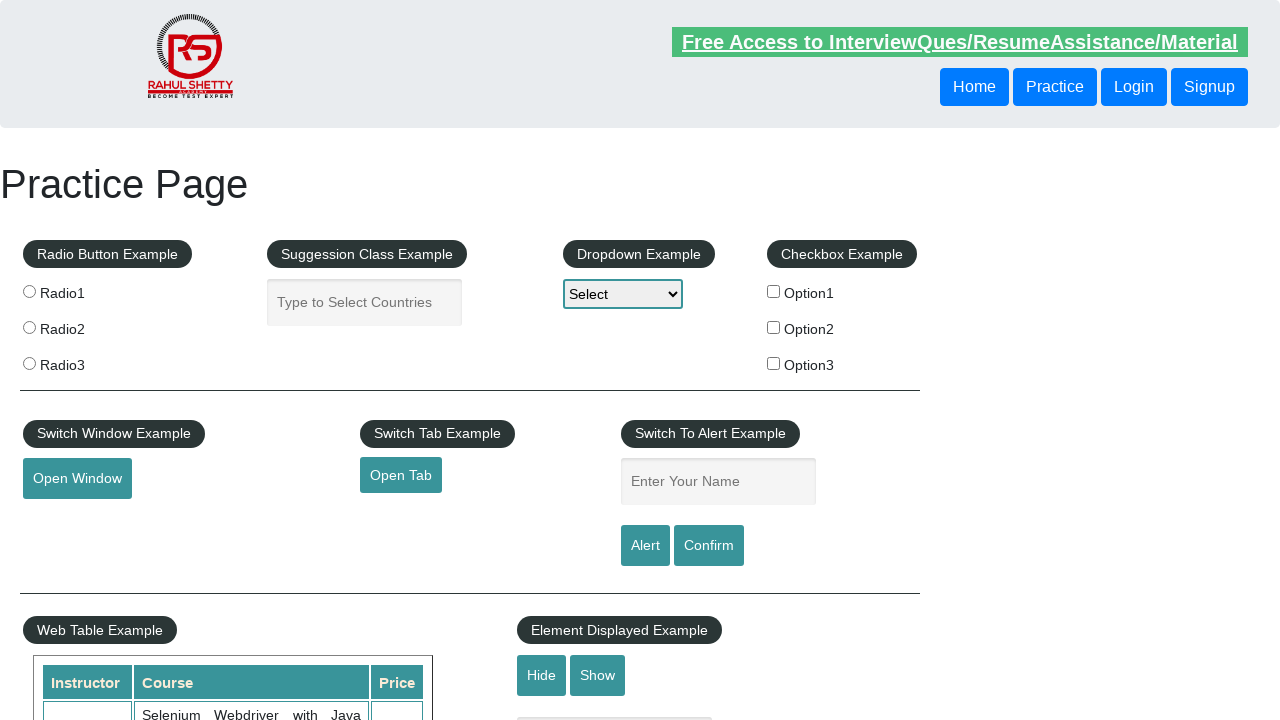

Waited for confirm dialog to be processed
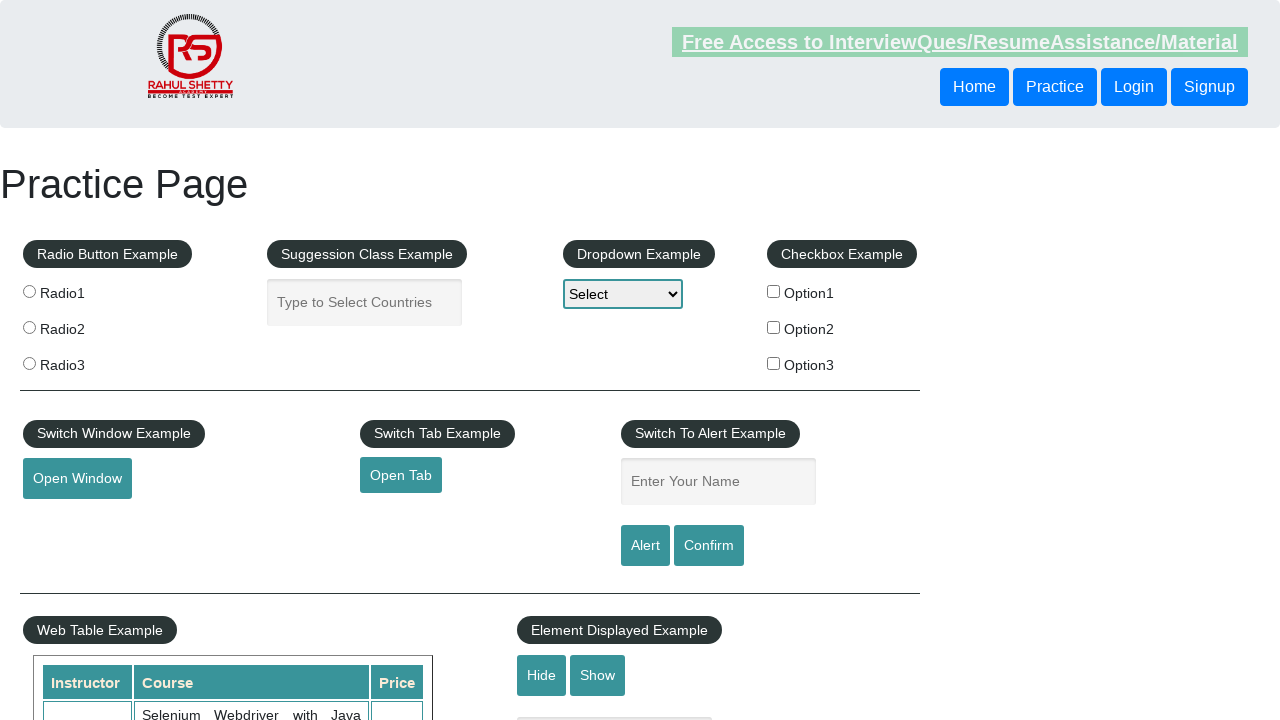

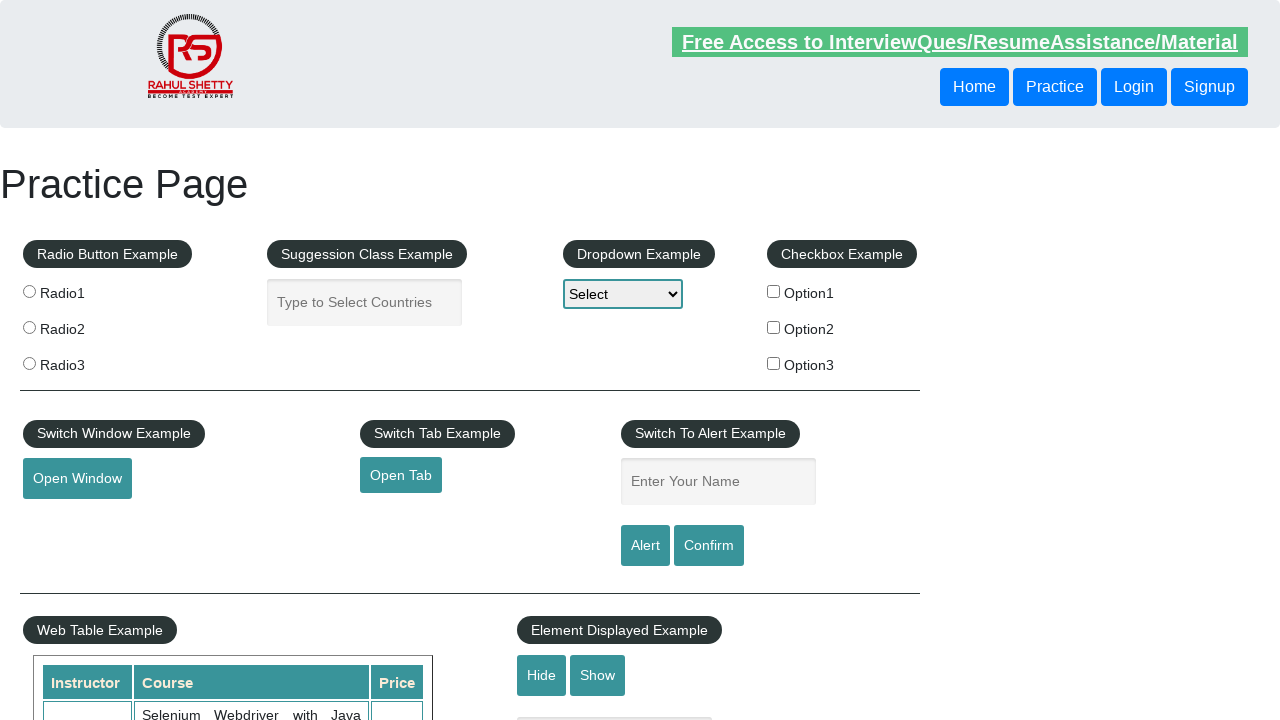